Navigates to the Hamropatro Mart website homepage

Starting URL: https://mart.hamropatro.com/

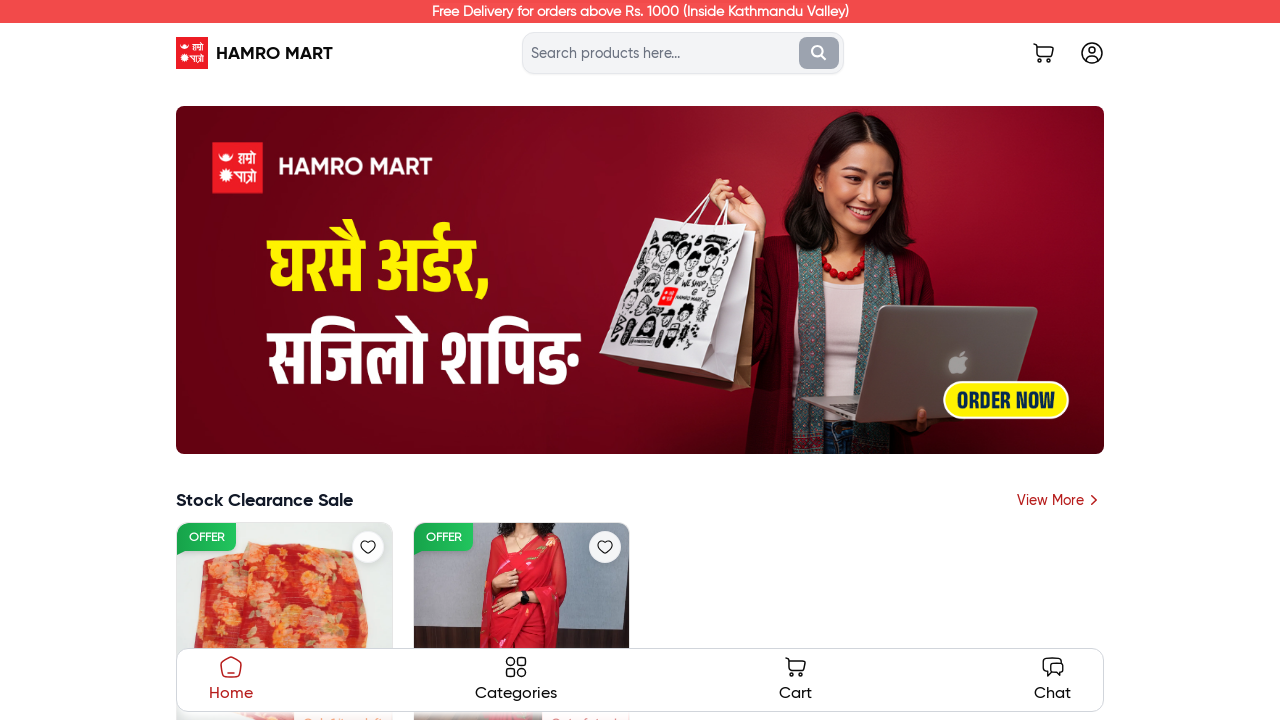

Hamropatro Mart homepage loaded and DOM content rendered
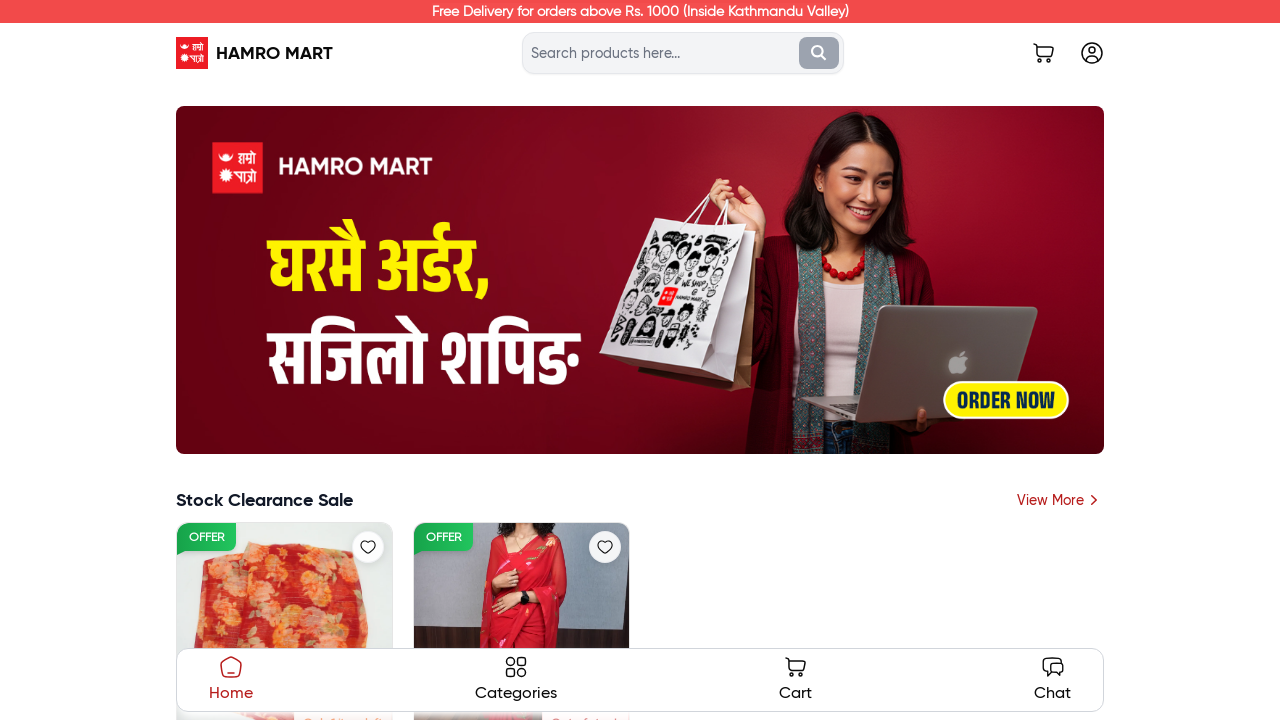

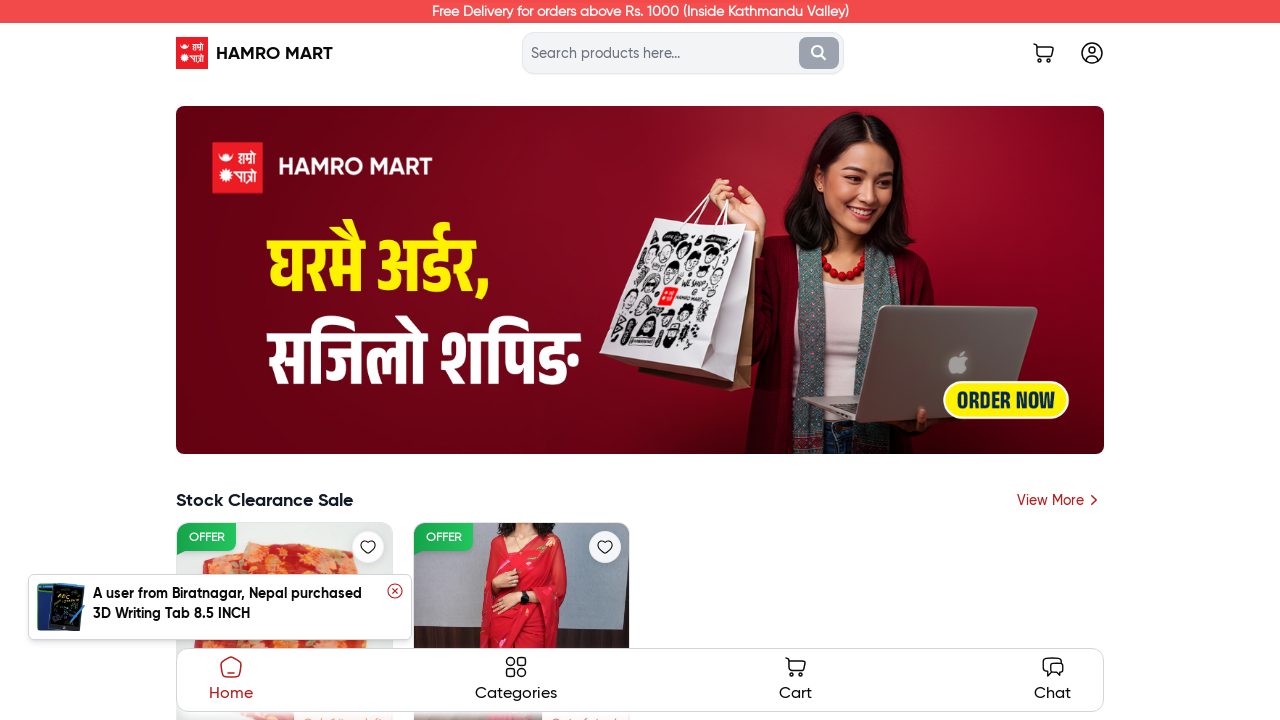